Tests window handling by clicking a link that opens a new window and switching between windows

Starting URL: http://omayo.blogspot.com/

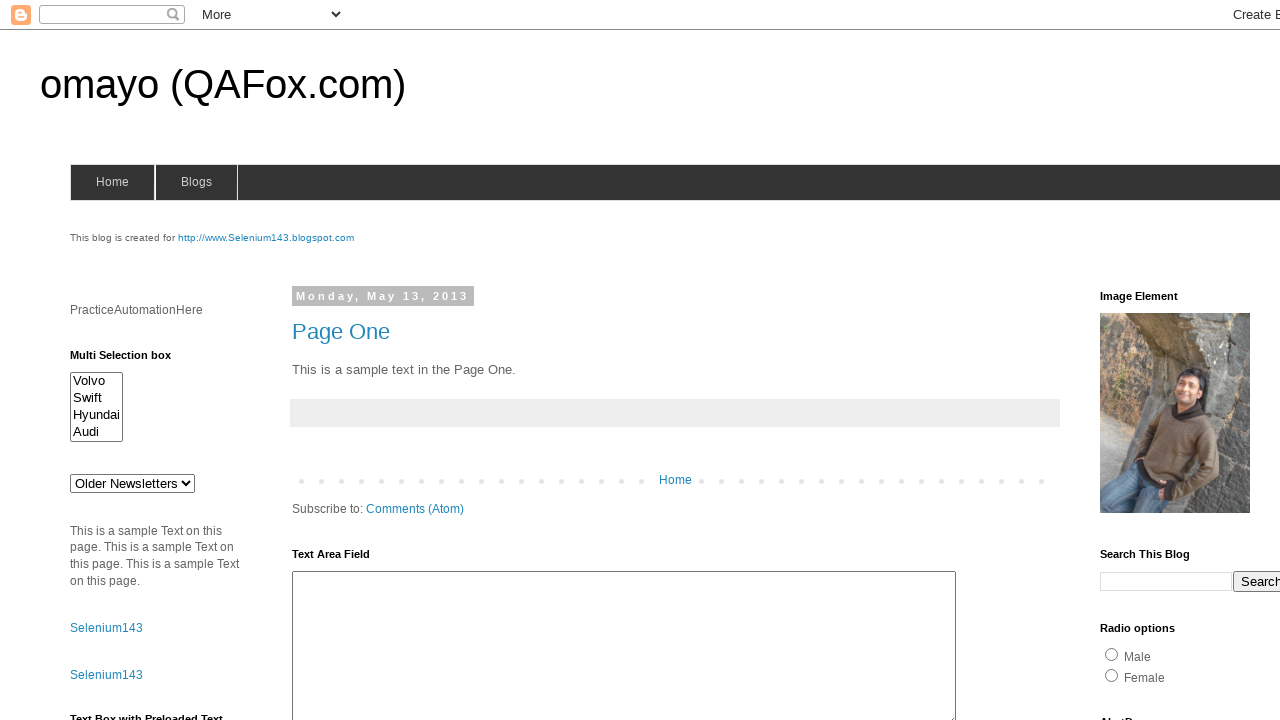

Clicked SeleniumTutorial link that opens a new window at (116, 360) on a:has-text('SeleniumTutorial')
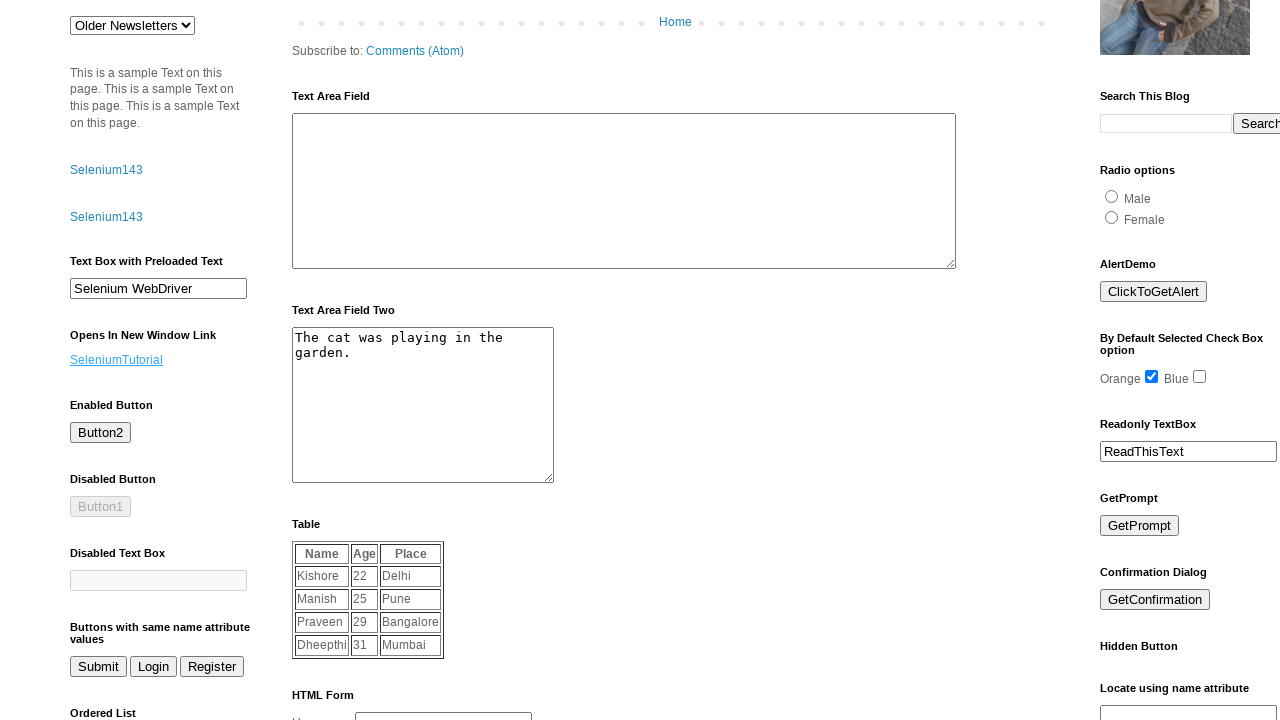

Captured new page/window that was opened
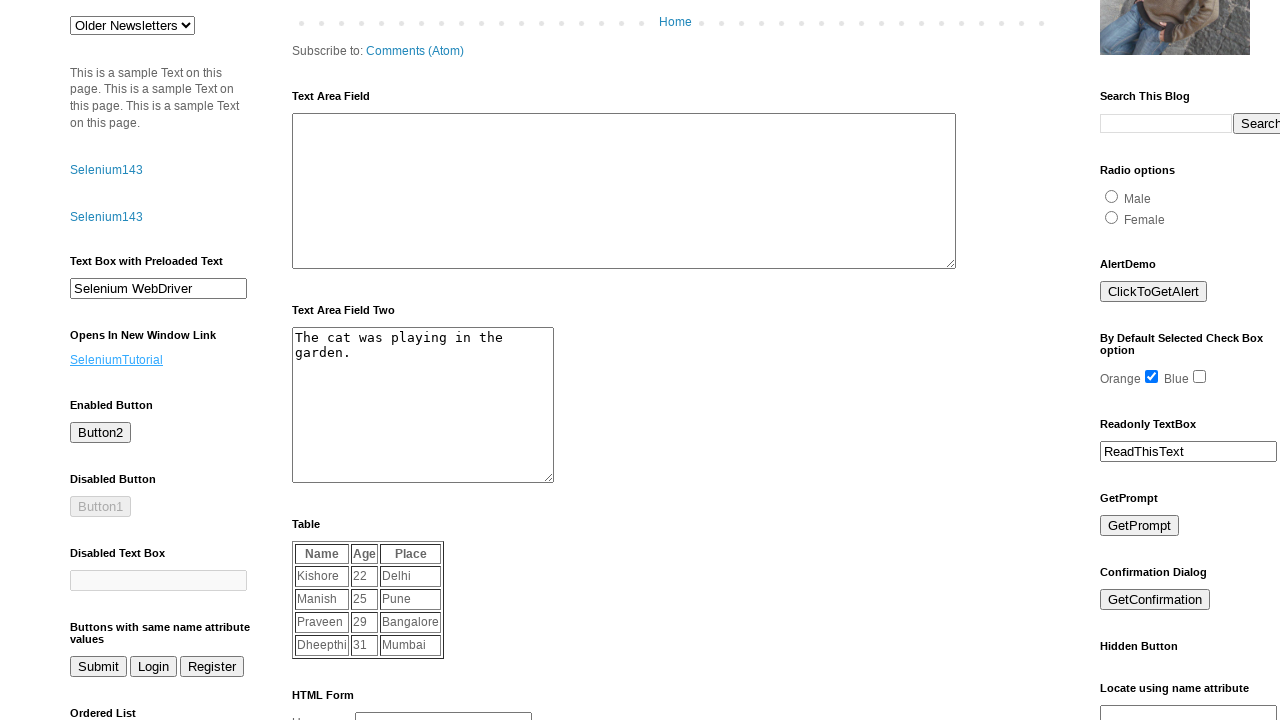

Verified window switching - Original: http://omayo.blogspot.com/, New: http://selenium143.blogspot.com/
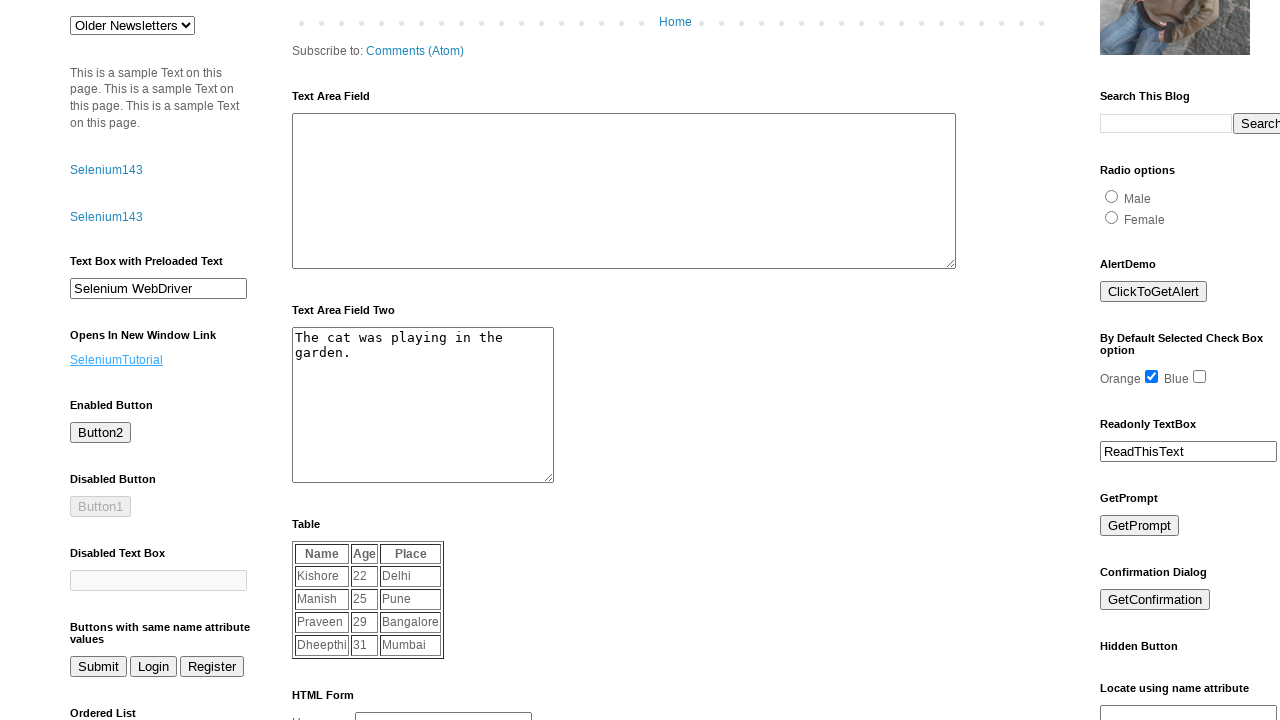

Closed the new page/window
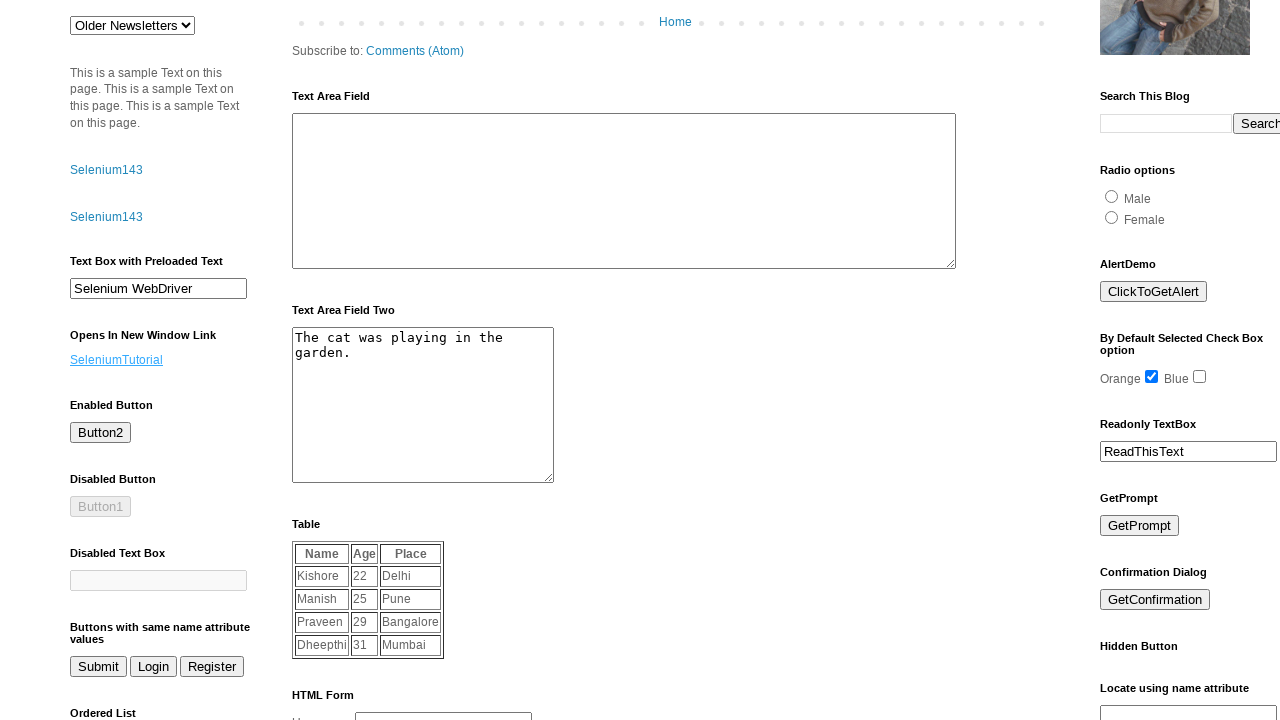

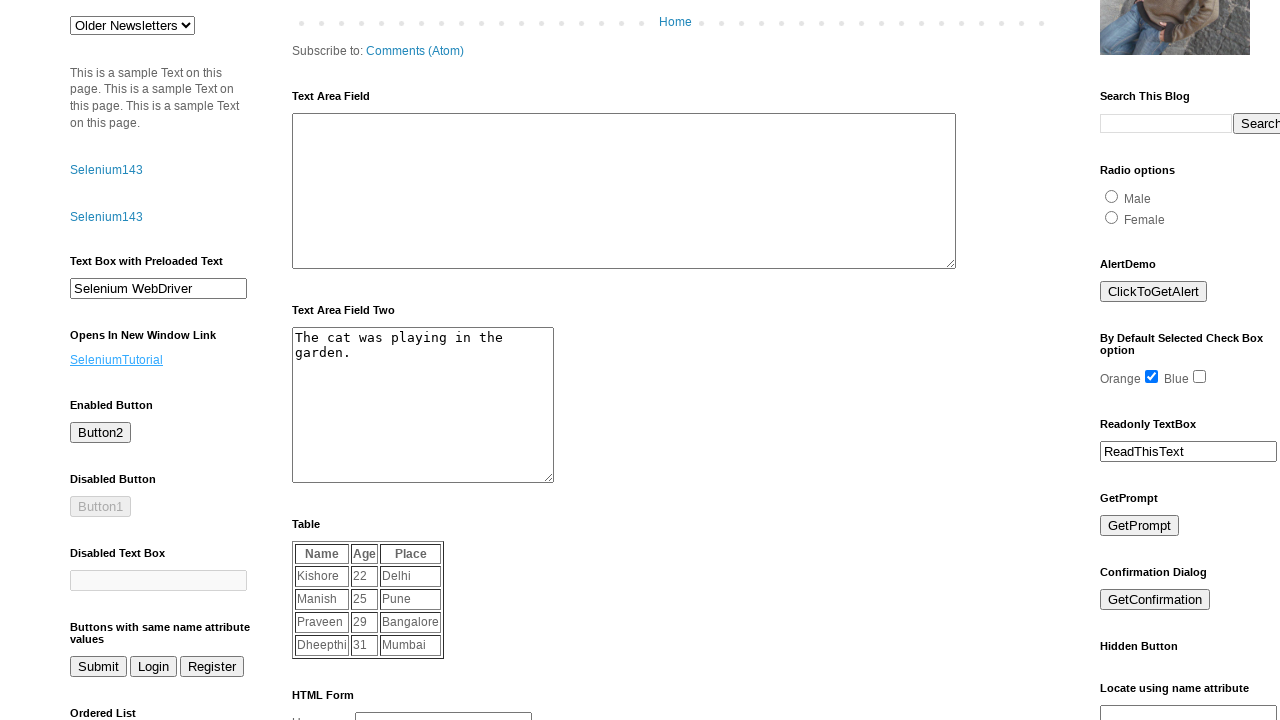